Tests product search and add to cart functionality on a grocery shopping site by searching for products containing "ca", verifying 4 results appear, and adding specific items to cart

Starting URL: https://rahulshettyacademy.com/seleniumPractise/#/

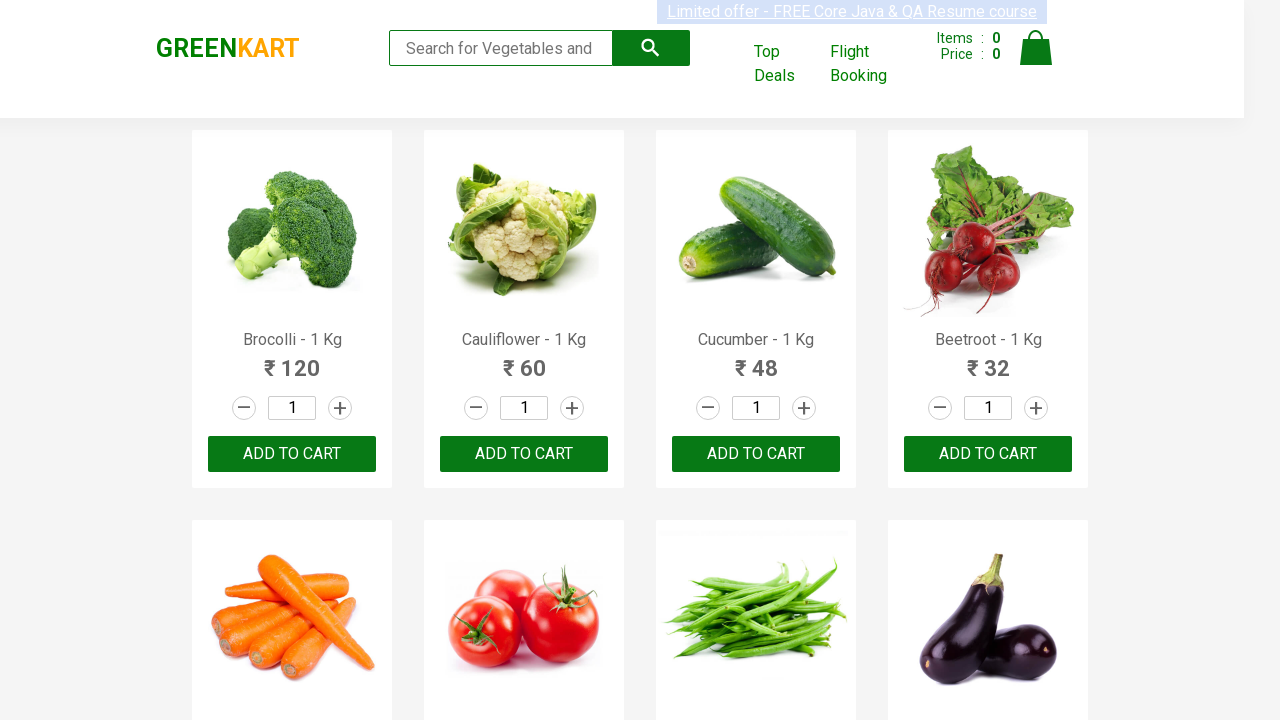

Filled search field with 'ca' on .search-keyword
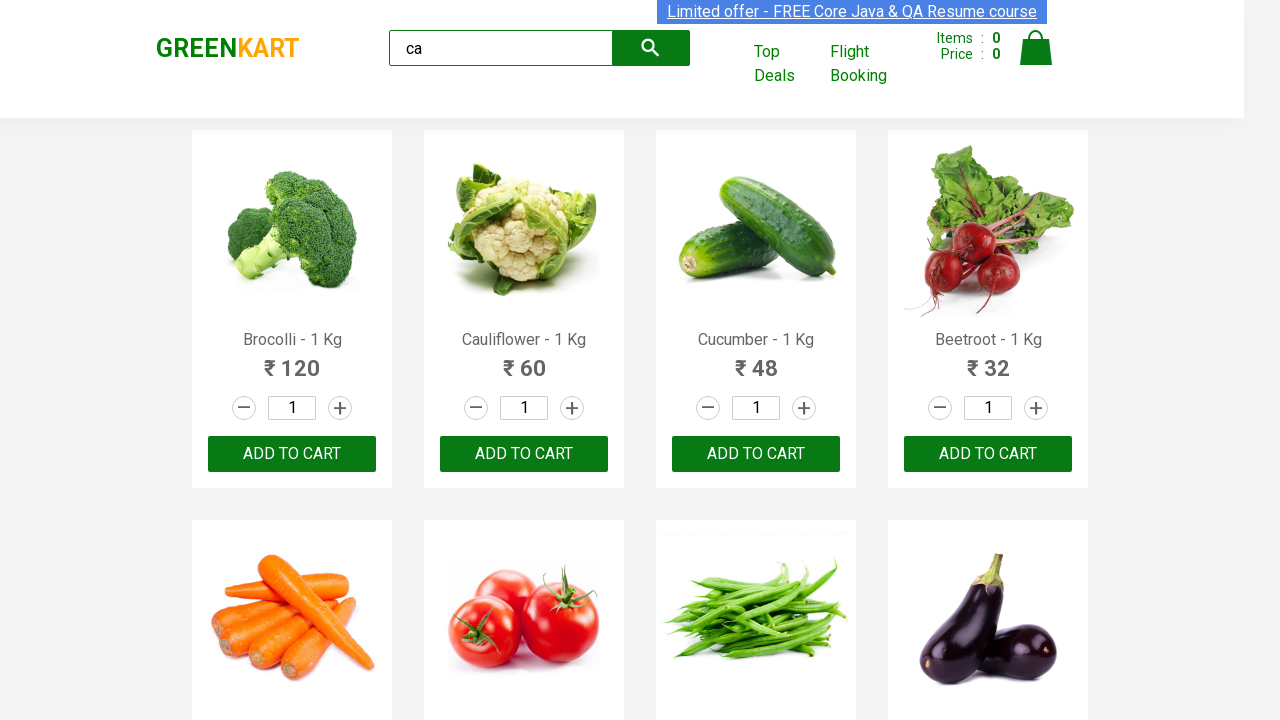

Waited 2 seconds for search results to load
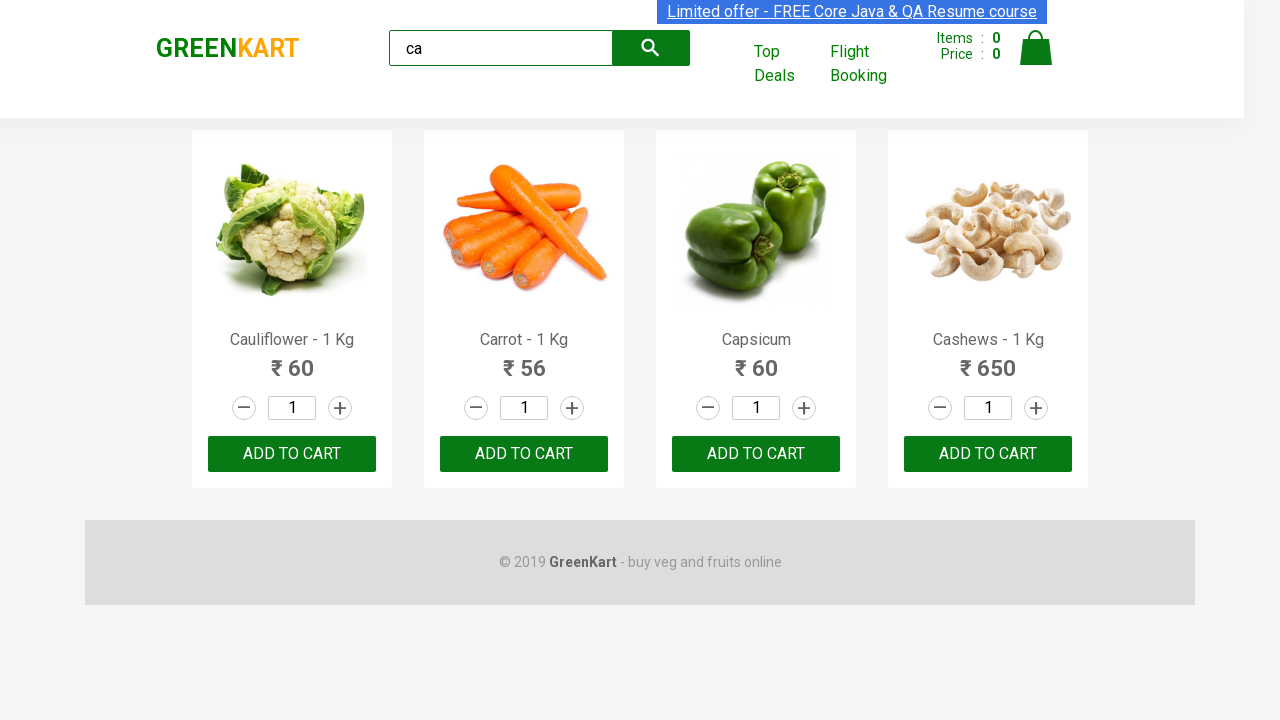

Verified visible products appeared on page
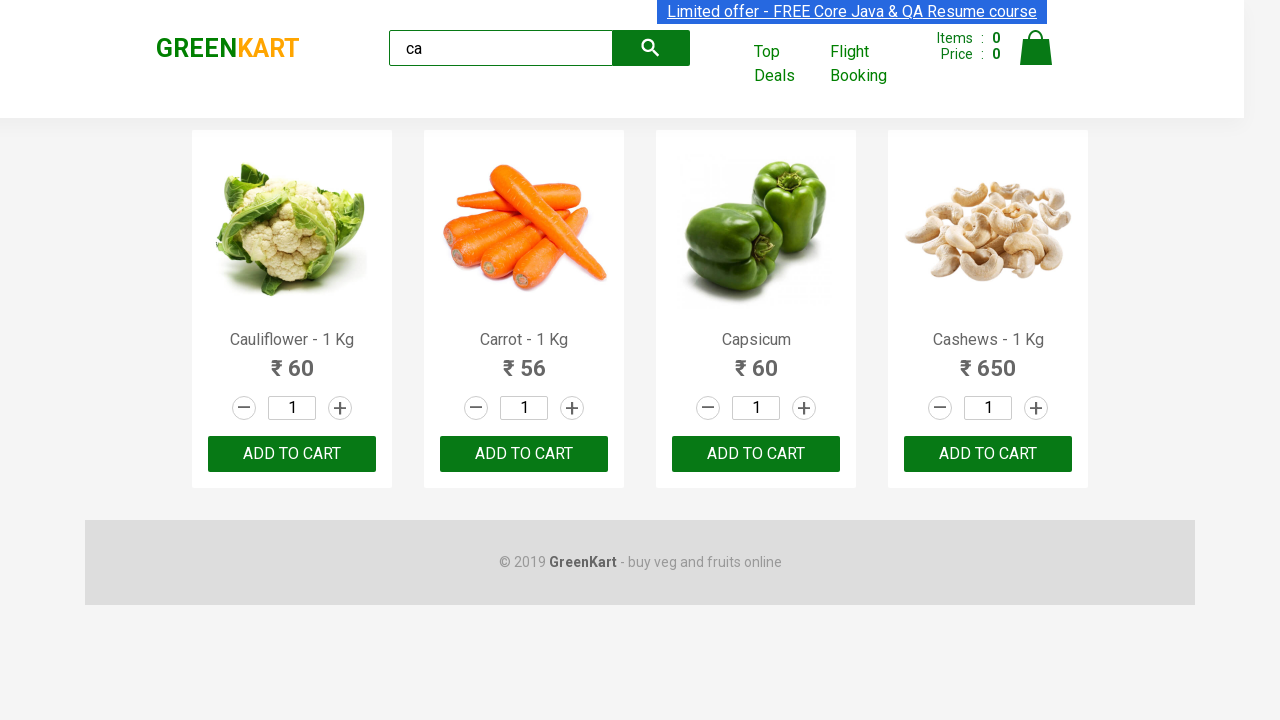

Clicked 'ADD TO CART' button on second product at (524, 454) on .products .product >> nth=1 >> button:has-text('ADD TO CART')
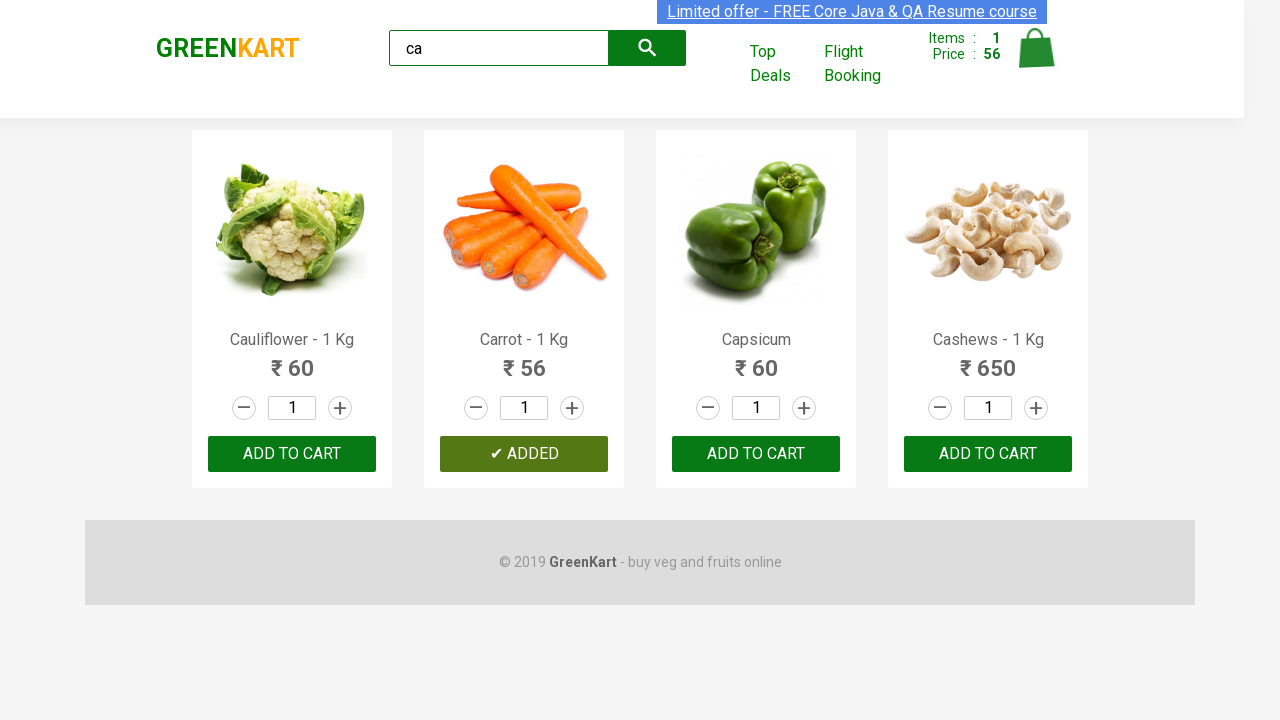

Found and clicked 'ADD TO CART' for Capsicum product (item 3) at (756, 454) on .products .product >> nth=2 >> button
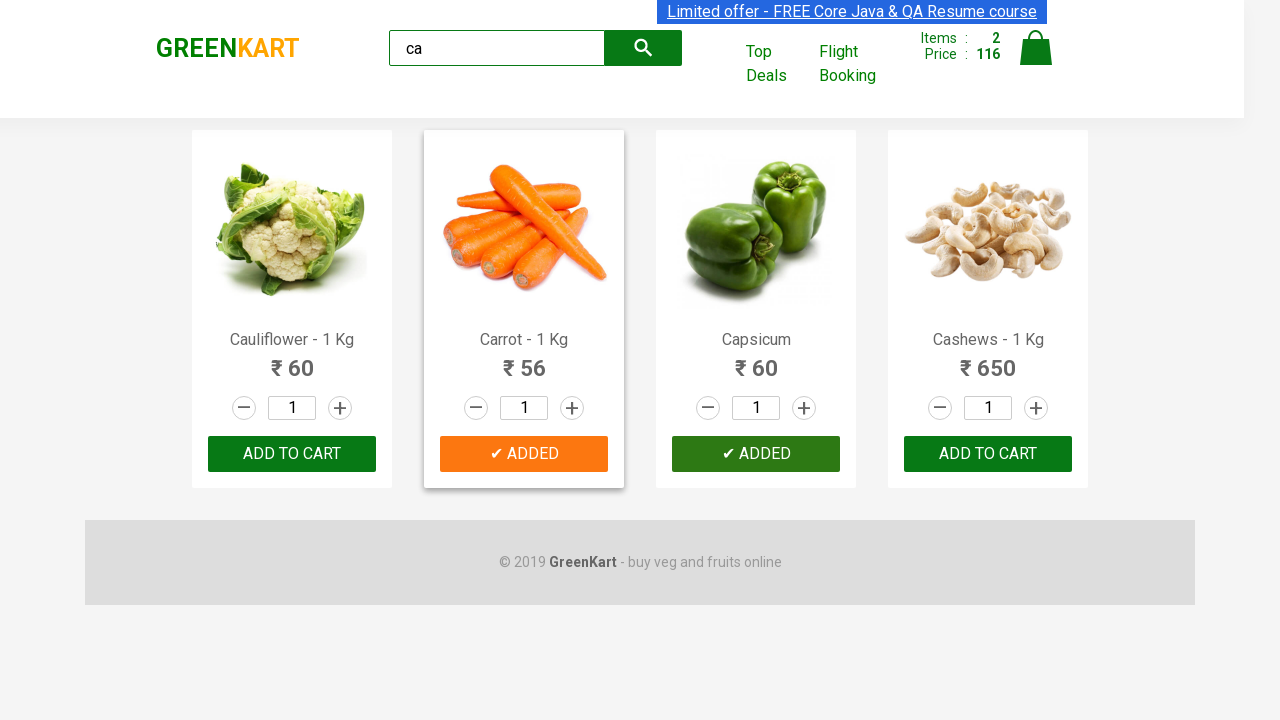

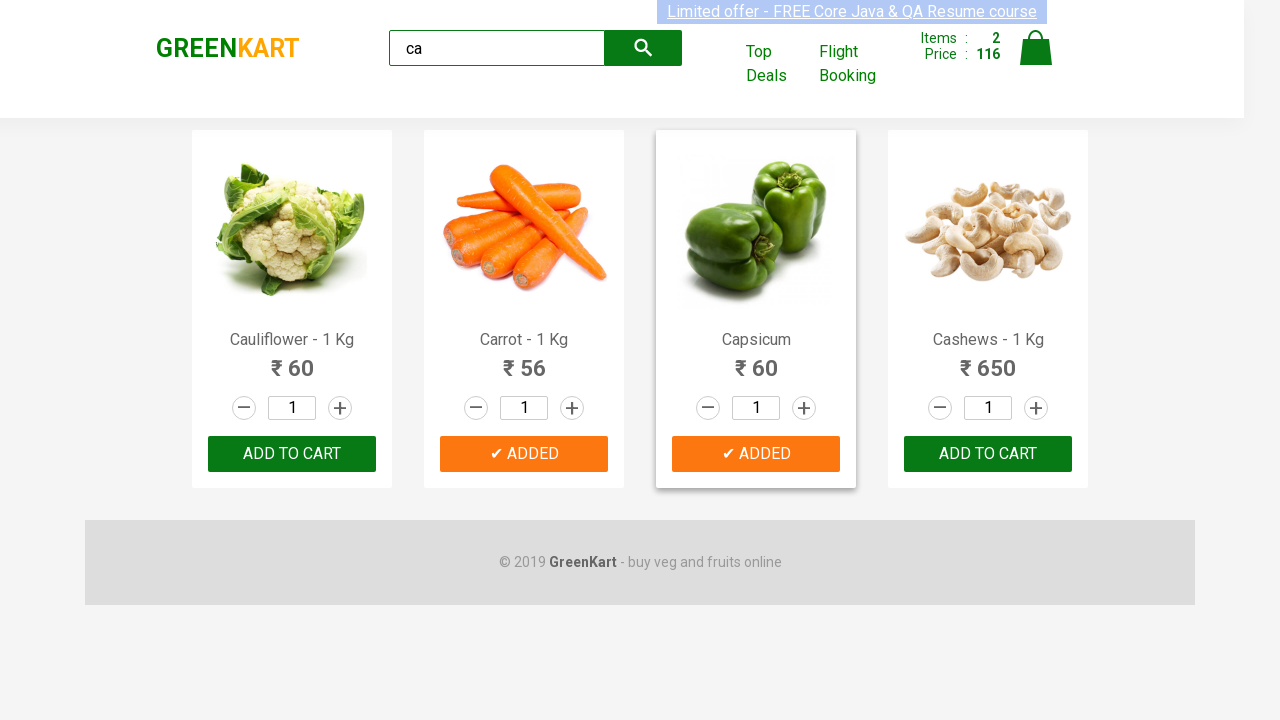